Tests the actiTime demo registration form by filling out first name, last name, email, company fields and clicking the "Let's Go" button to submit the registration.

Starting URL: https://demo.actitime.com/login.do

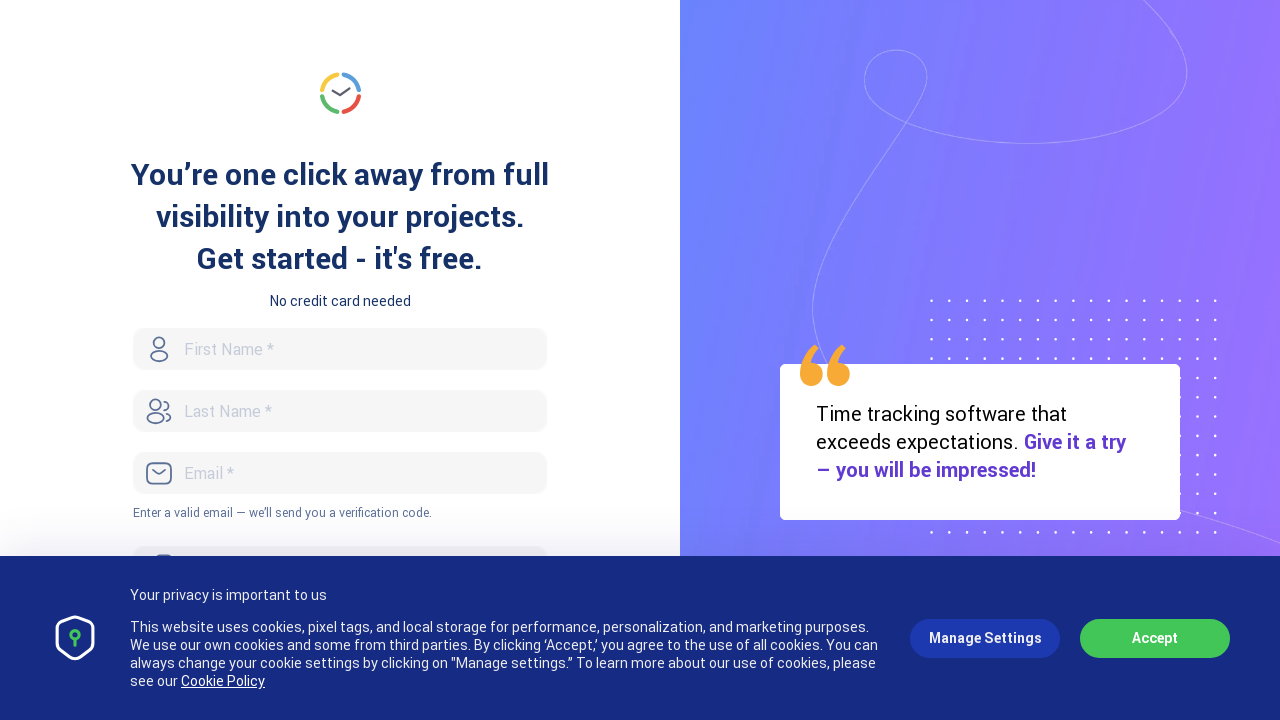

Registration form loaded - FirstName field is visible
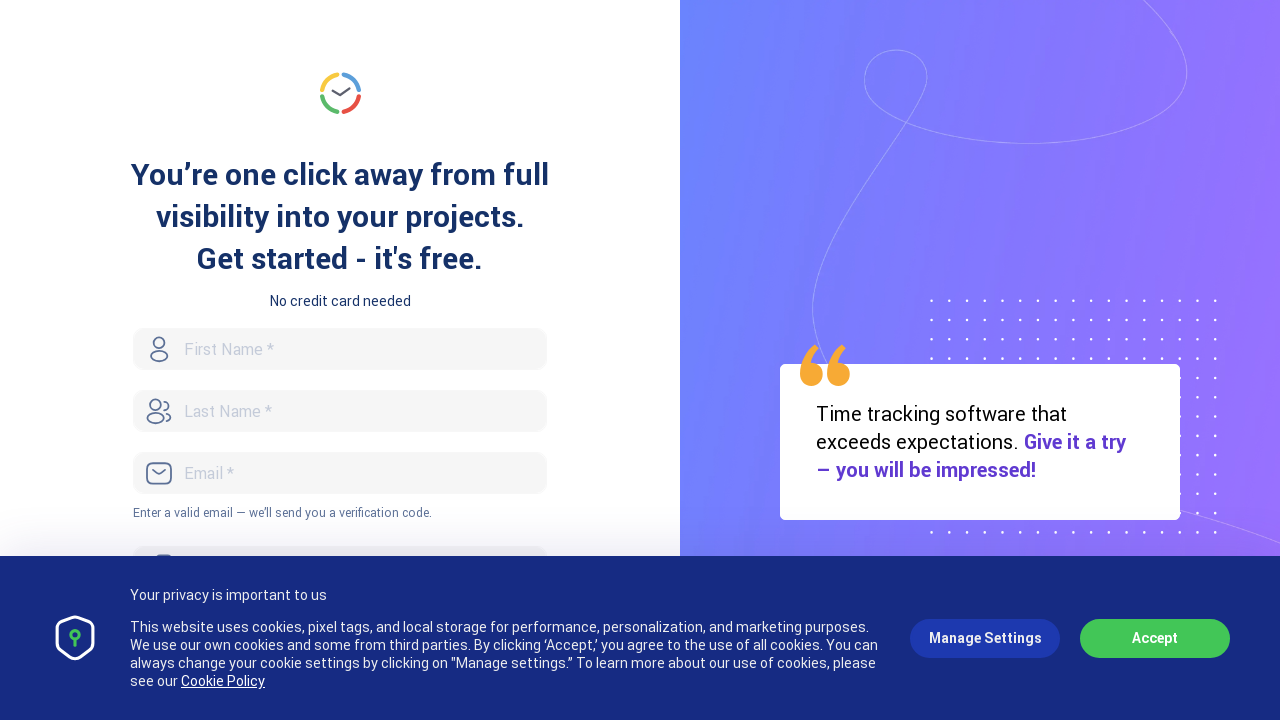

Filled first name field with 'Marcus' on #FirstName
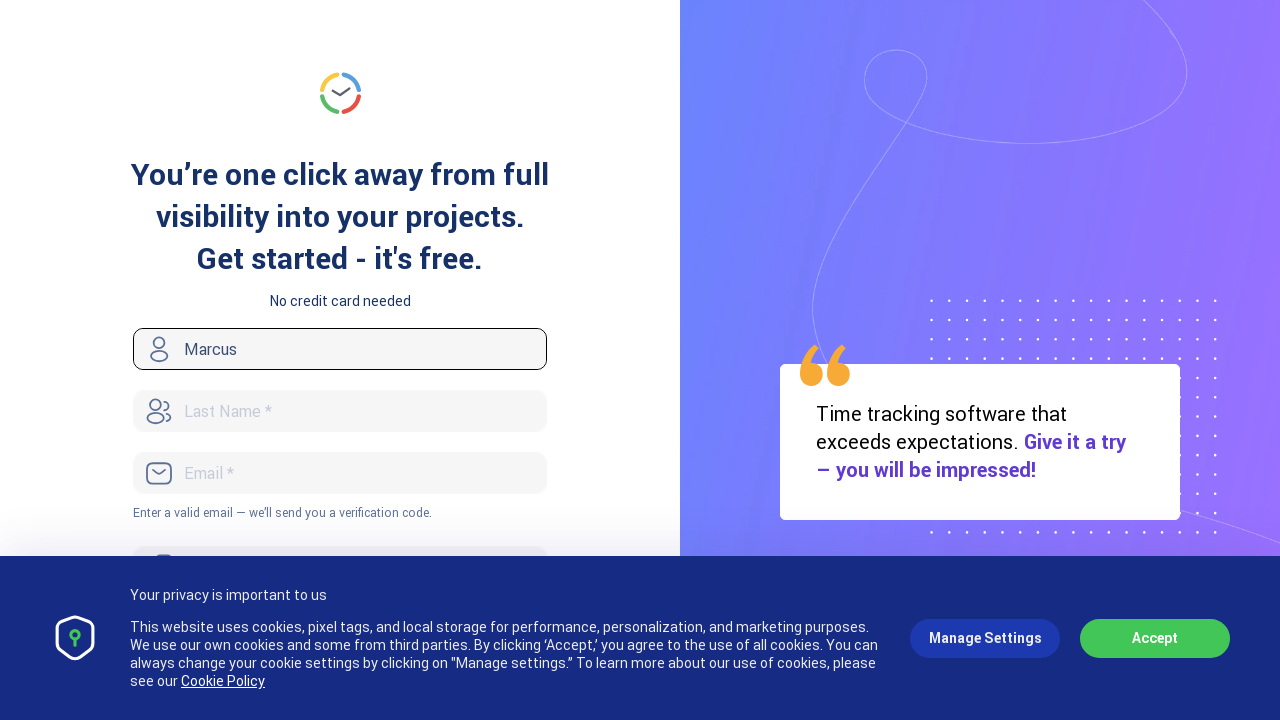

Filled last name field with 'Johnson' on #LastName
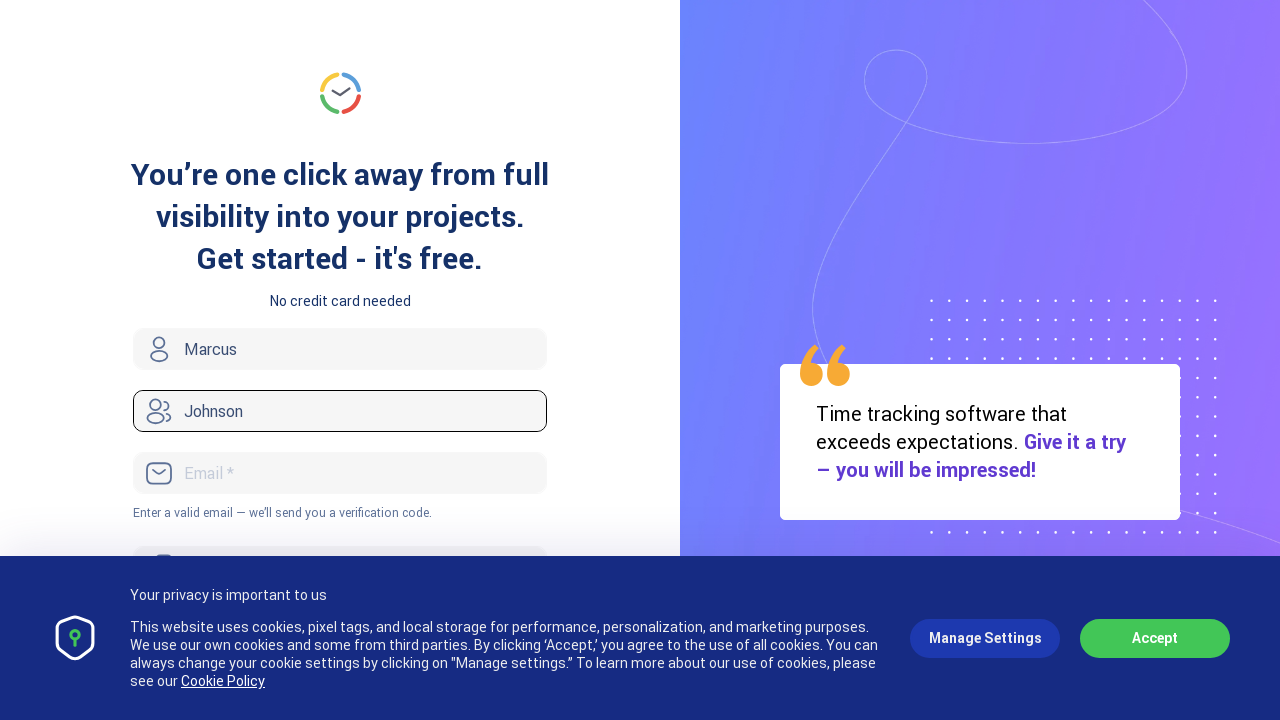

Filled email field with 'marcusjohnson47@example.com' on #Email
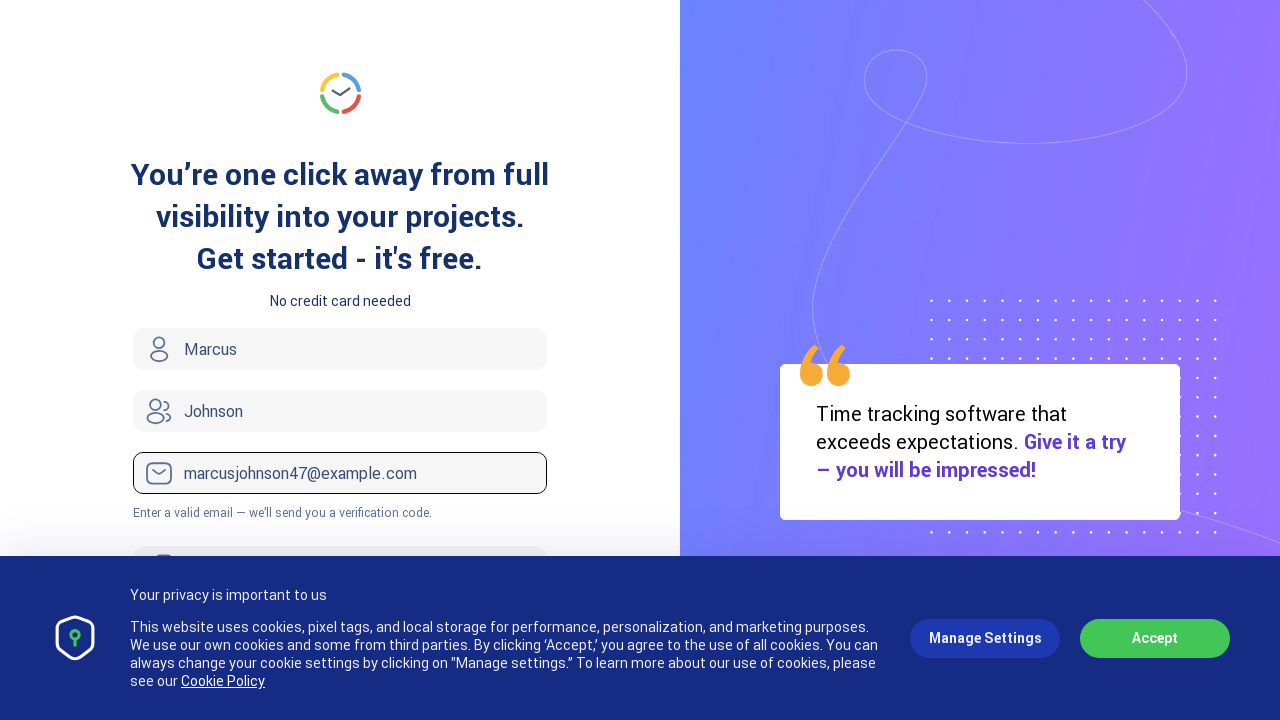

Filled company field with 'TechCorp Solutions' on #Company
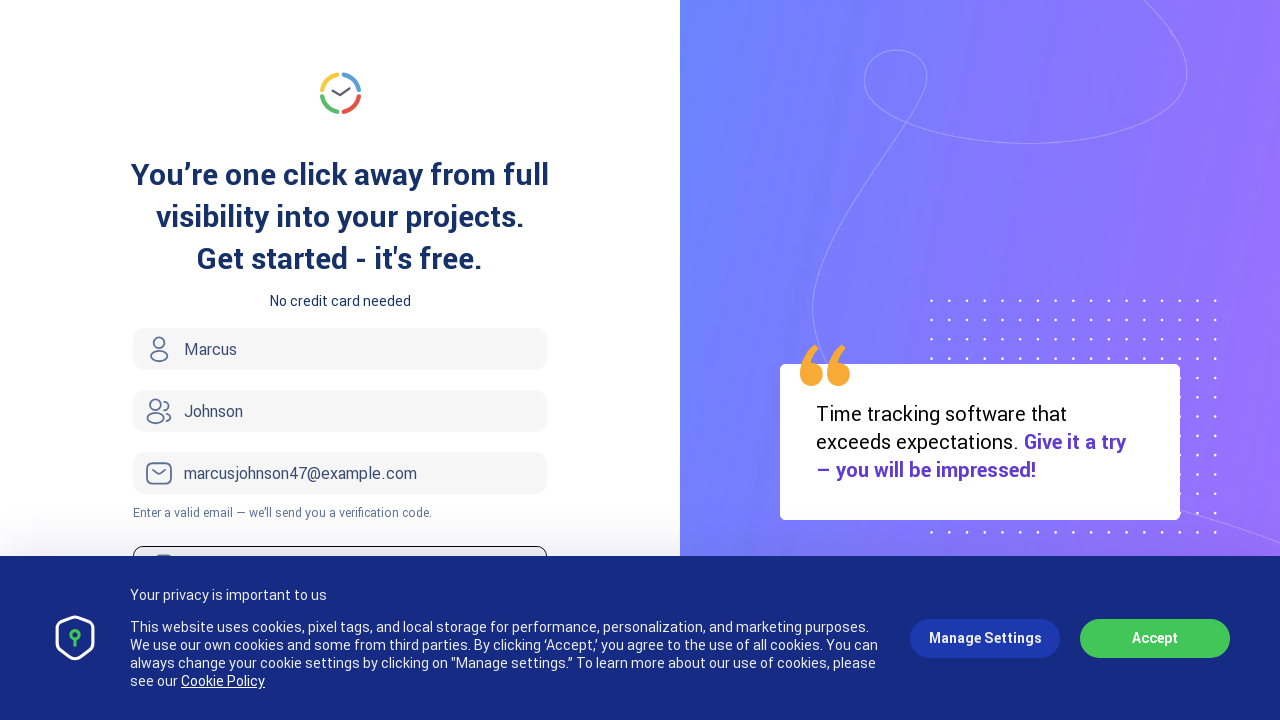

Clicked the 'Let's Go' button to submit the registration form at (340, 360) on text=Let's Go
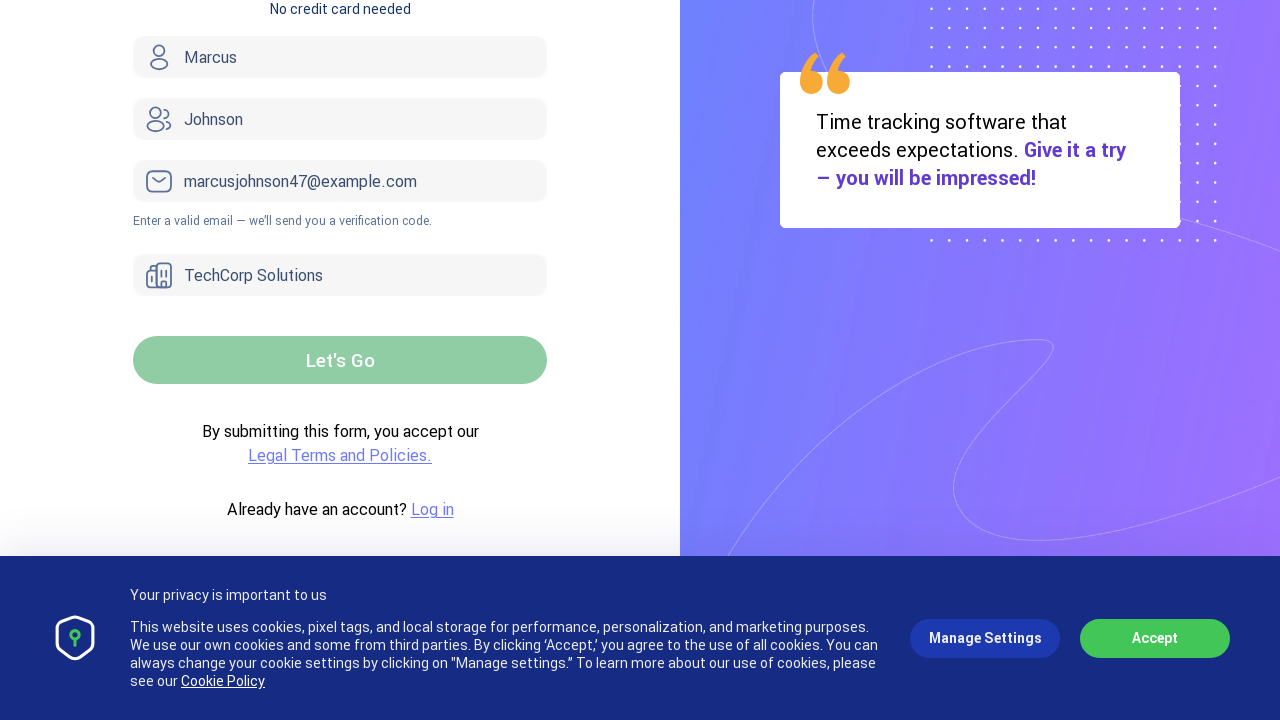

Waited 3 seconds for form submission to process
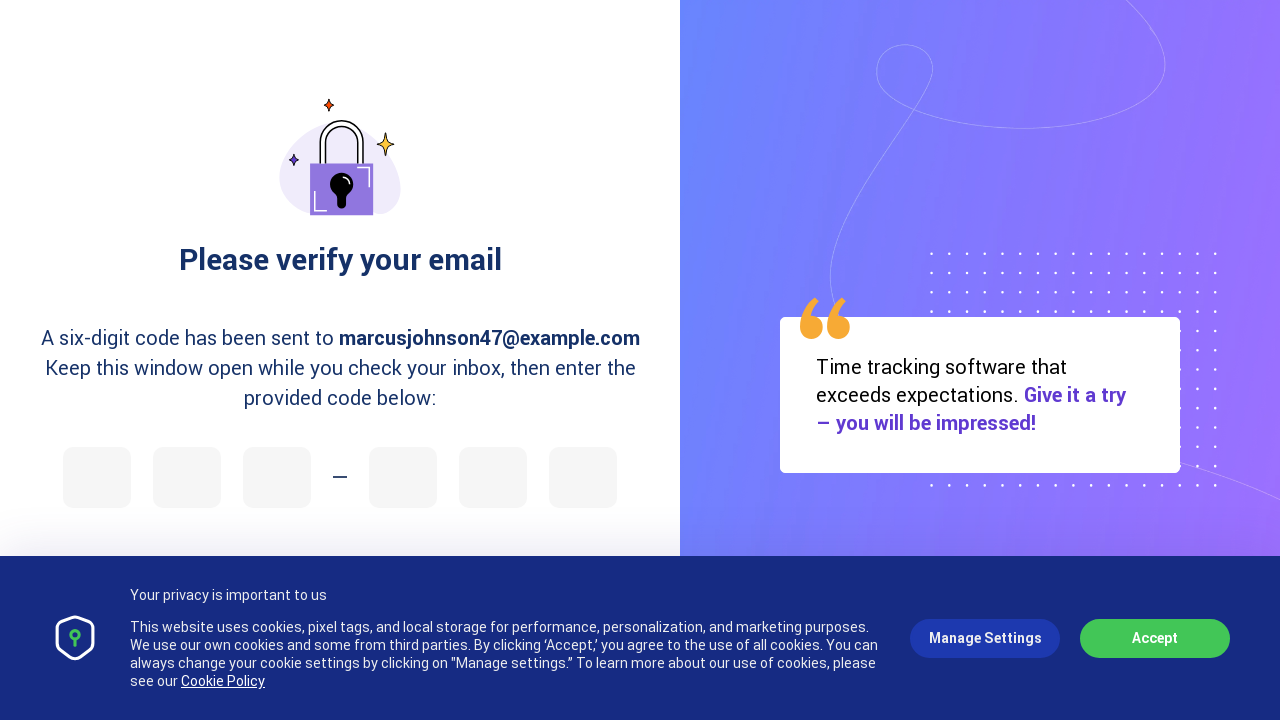

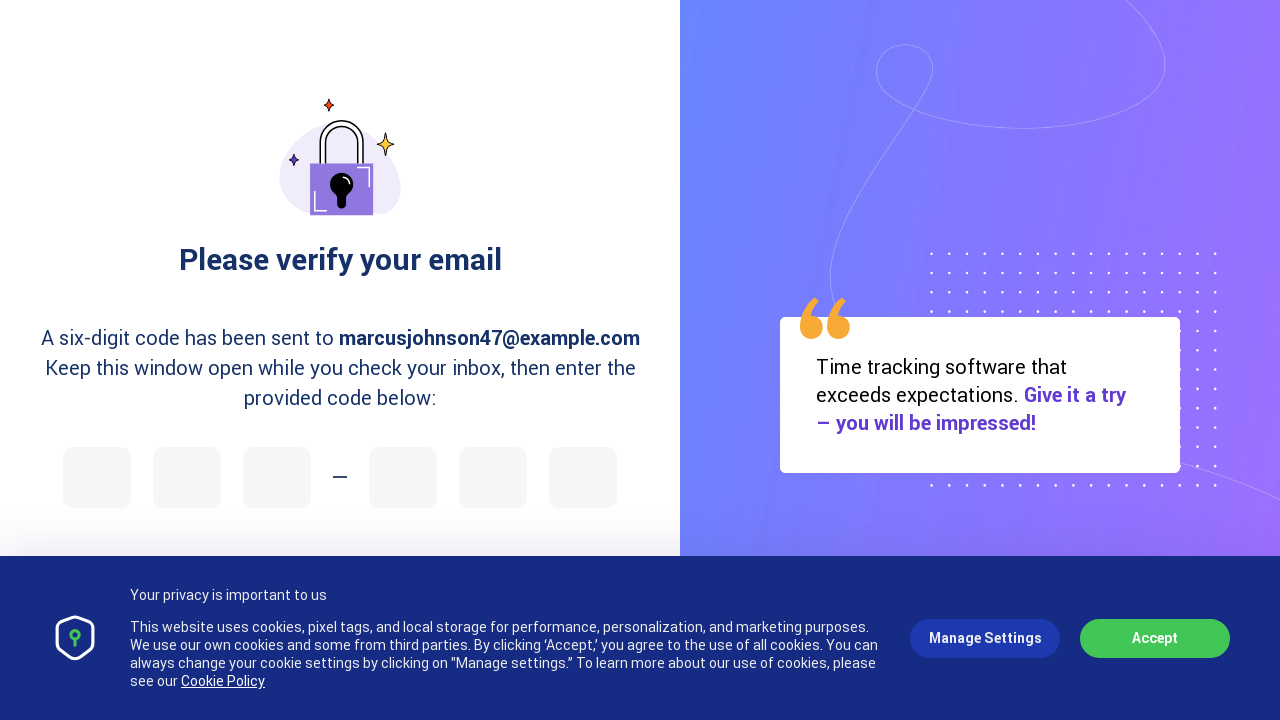